Tests unchecking the second checkbox on the checkboxes page

Starting URL: http://the-internet.herokuapp.com/checkboxes

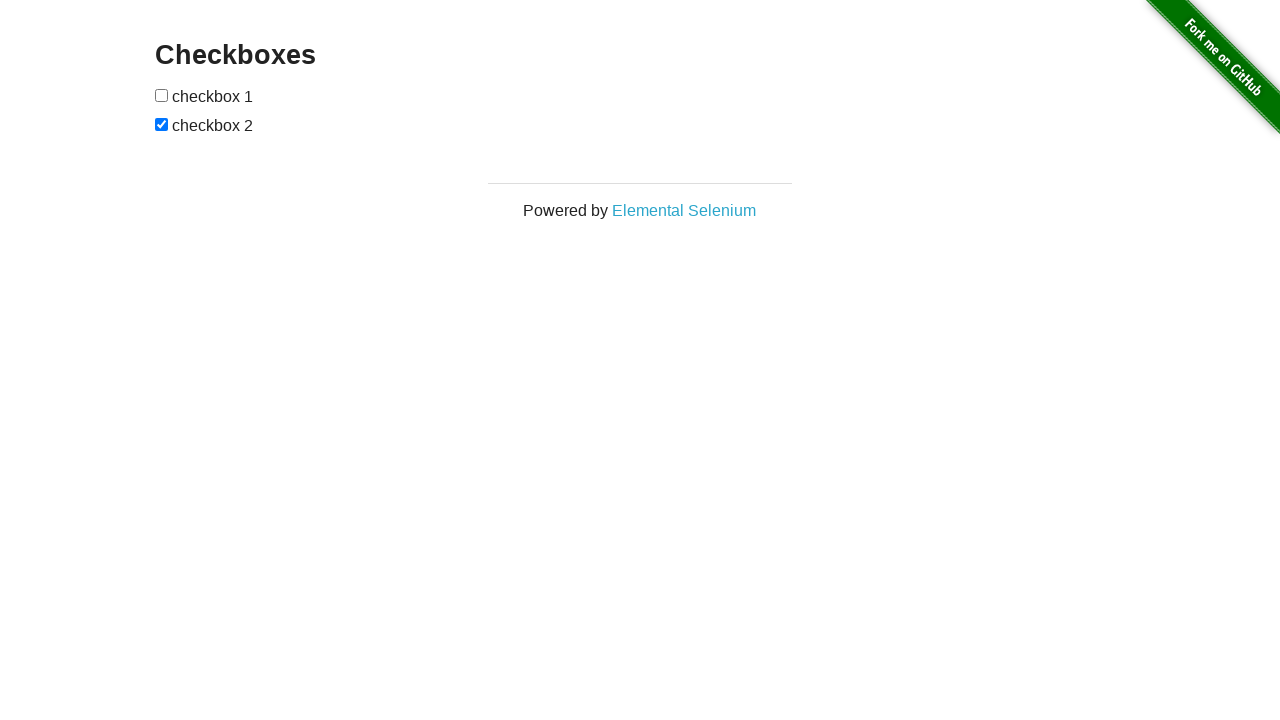

Navigated to checkboxes page at http://the-internet.herokuapp.com/checkboxes
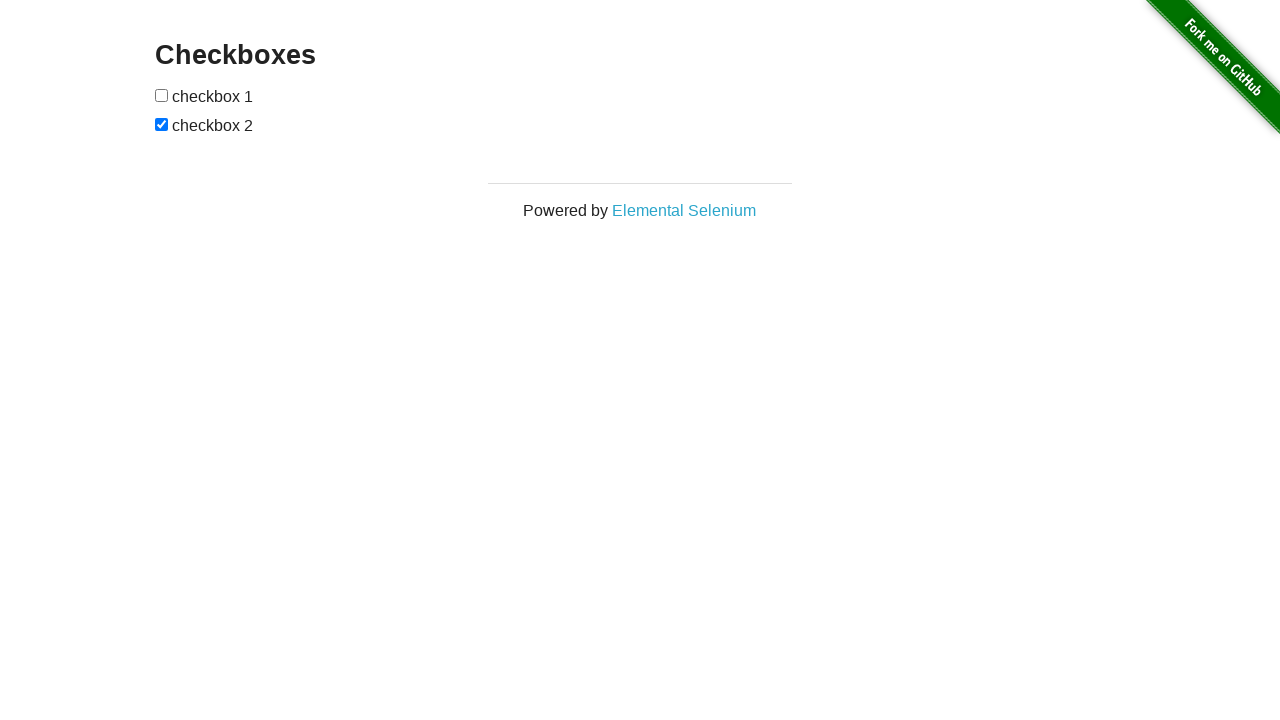

Clicked the second checkbox to uncheck it at (162, 124) on [type=checkbox] >> nth=1
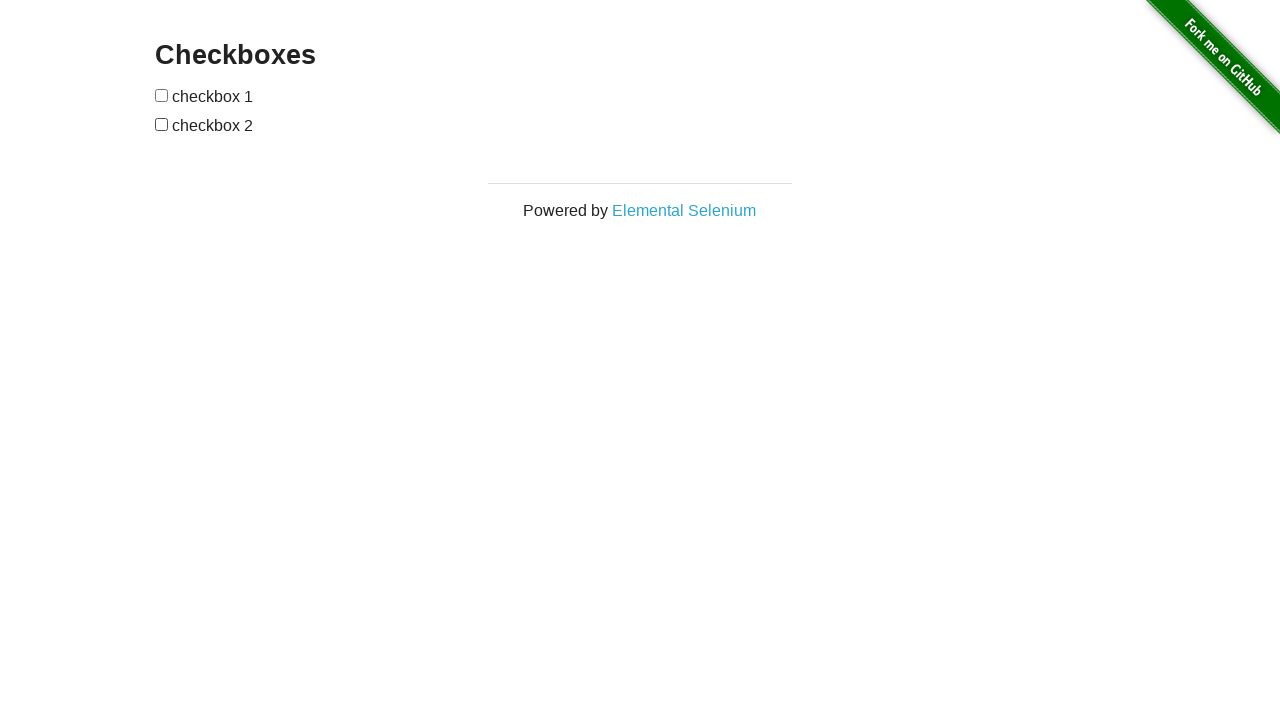

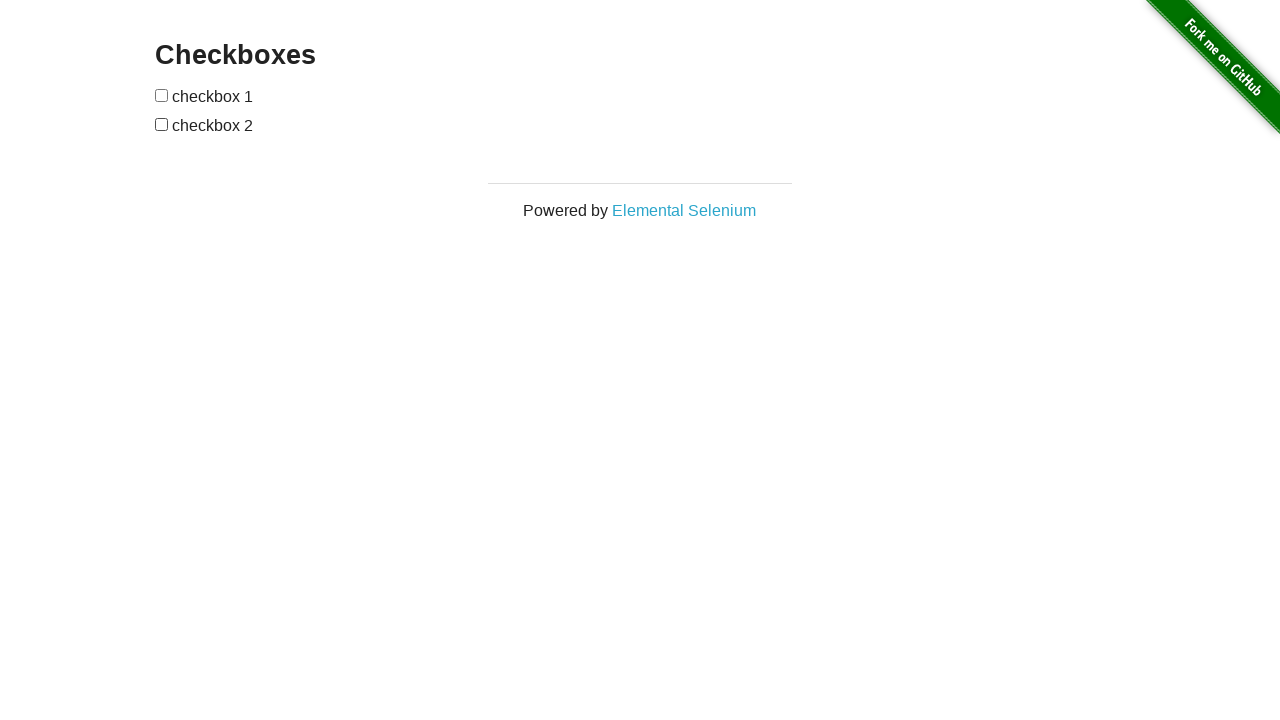